Tests that new todo items are appended to the bottom of the list by creating 3 items and verifying count

Starting URL: https://demo.playwright.dev/todomvc

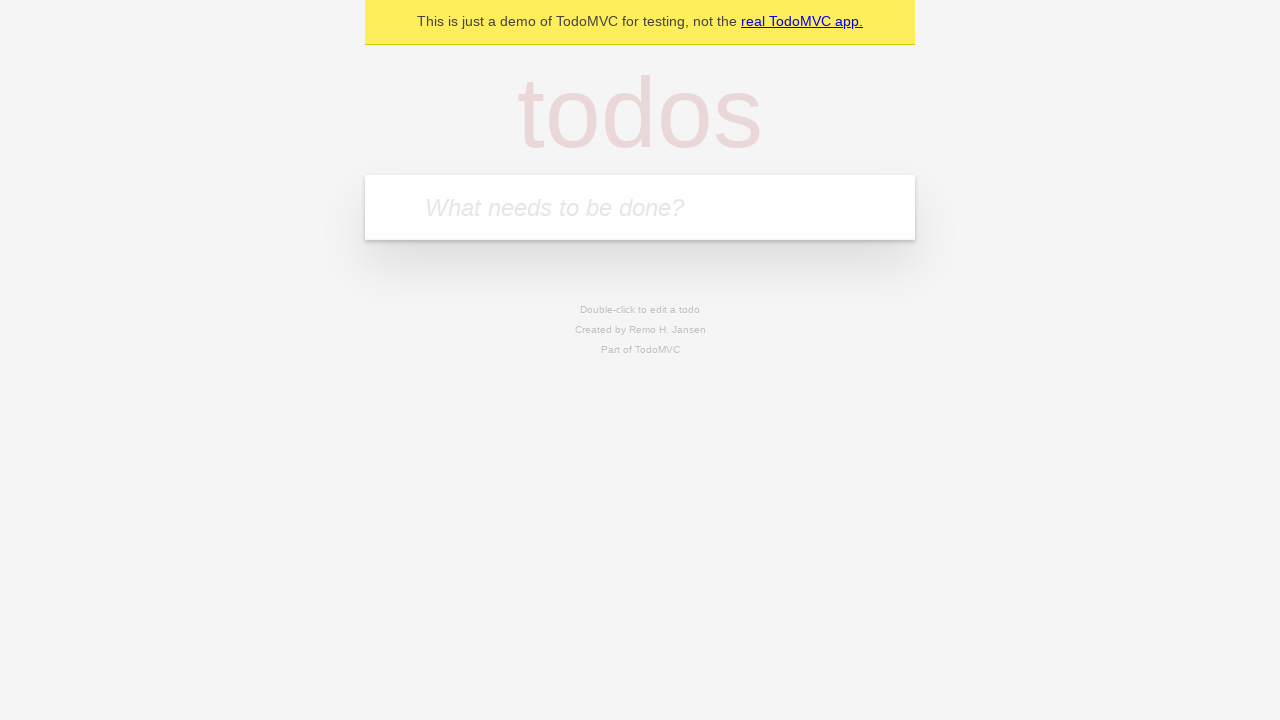

Filled todo input with 'buy some cheese' on internal:attr=[placeholder="What needs to be done?"i]
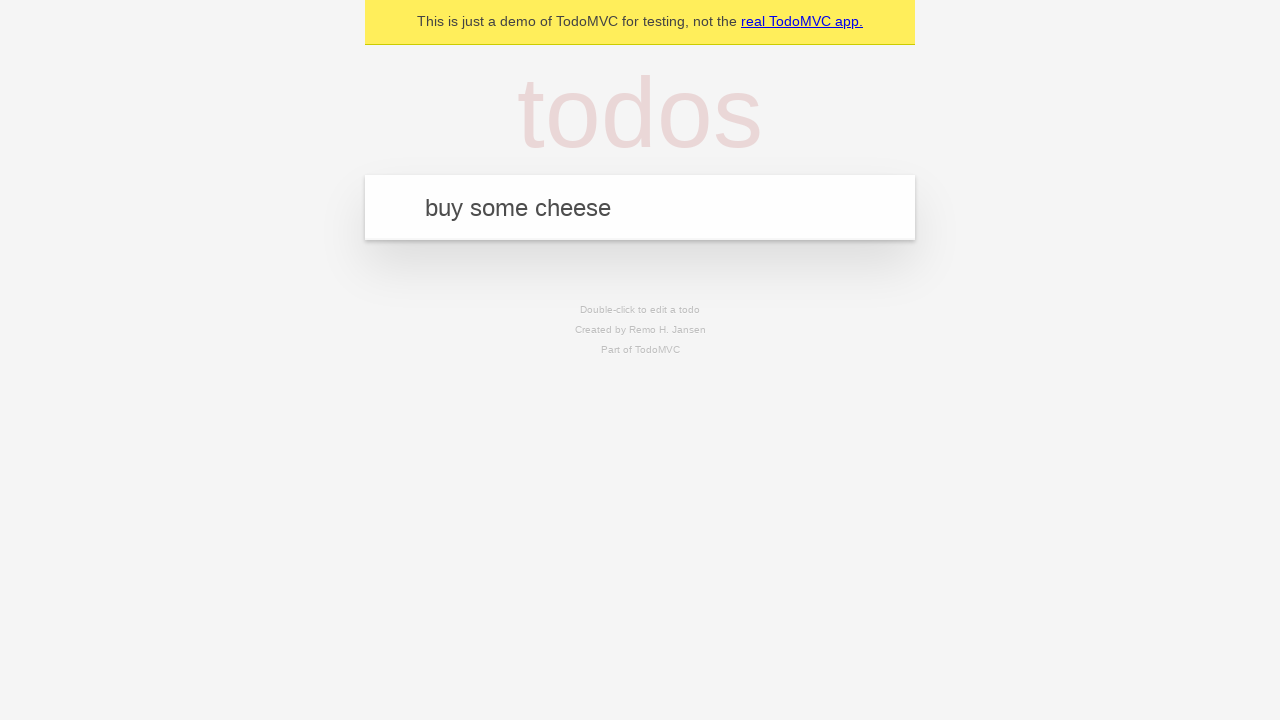

Pressed Enter to create first todo item on internal:attr=[placeholder="What needs to be done?"i]
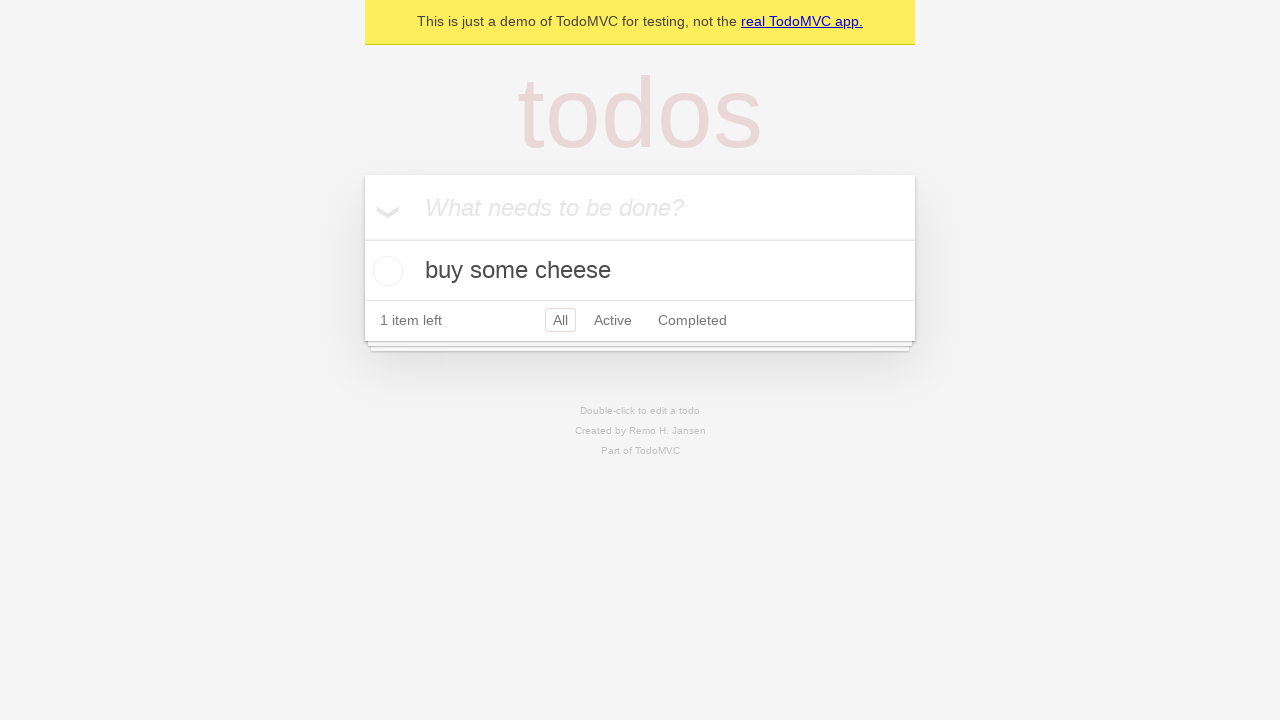

Filled todo input with 'feed the cat' on internal:attr=[placeholder="What needs to be done?"i]
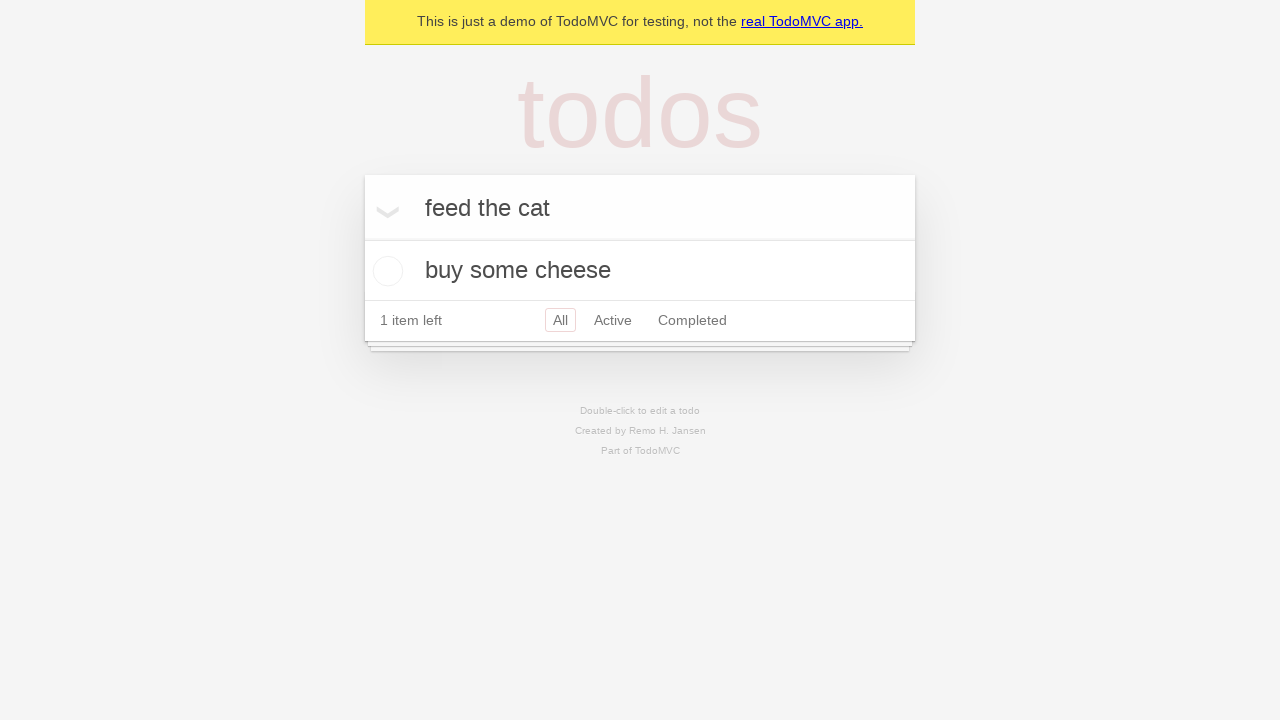

Pressed Enter to create second todo item on internal:attr=[placeholder="What needs to be done?"i]
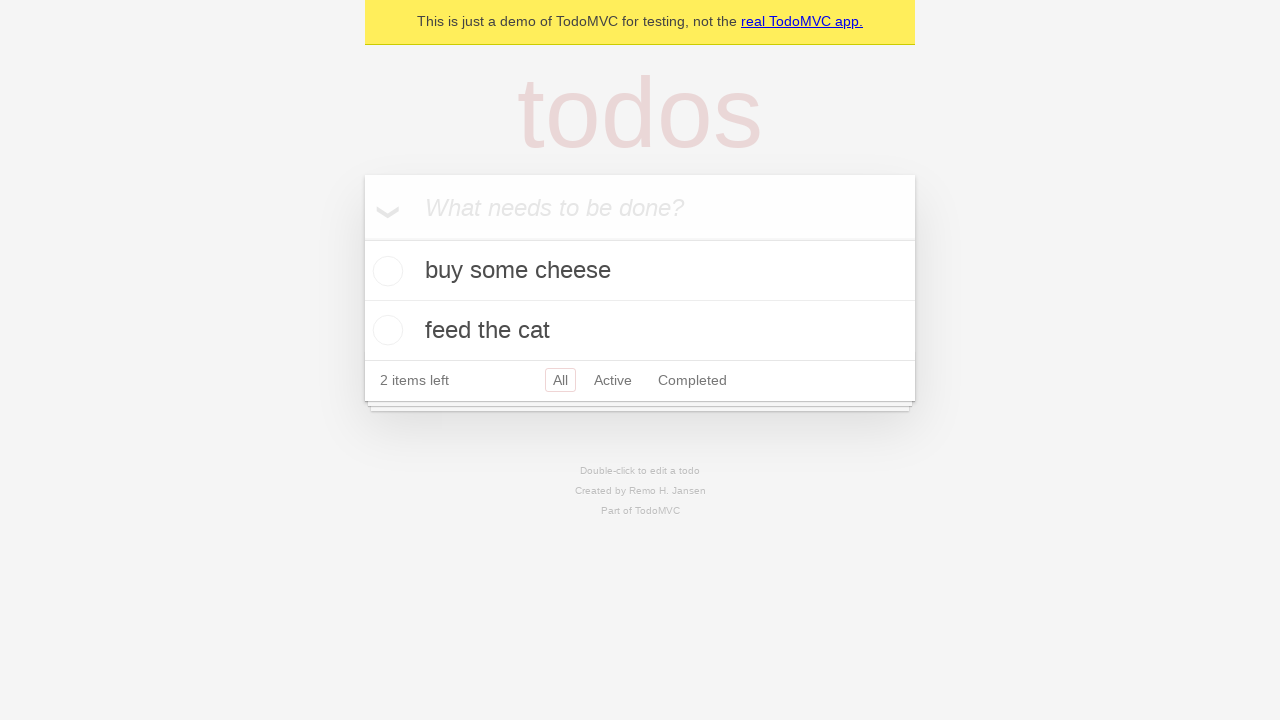

Filled todo input with 'book a doctors appointment' on internal:attr=[placeholder="What needs to be done?"i]
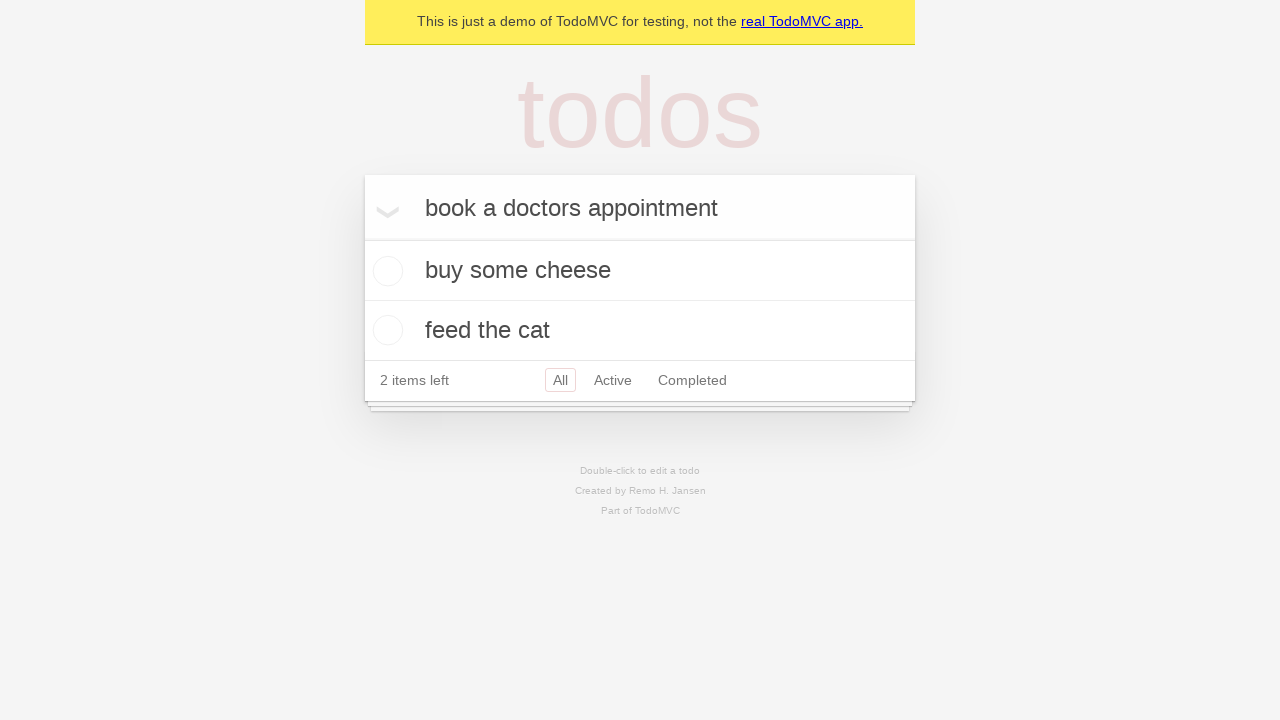

Pressed Enter to create third todo item on internal:attr=[placeholder="What needs to be done?"i]
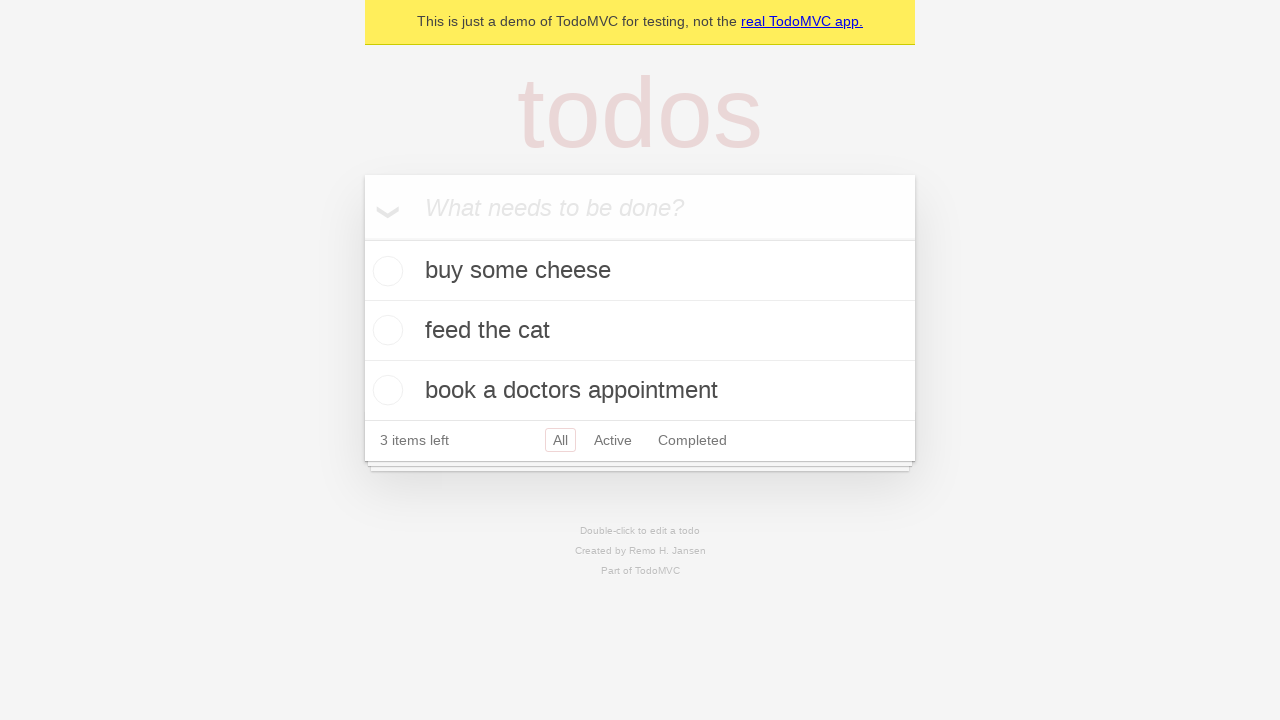

Waited for todo count element to appear
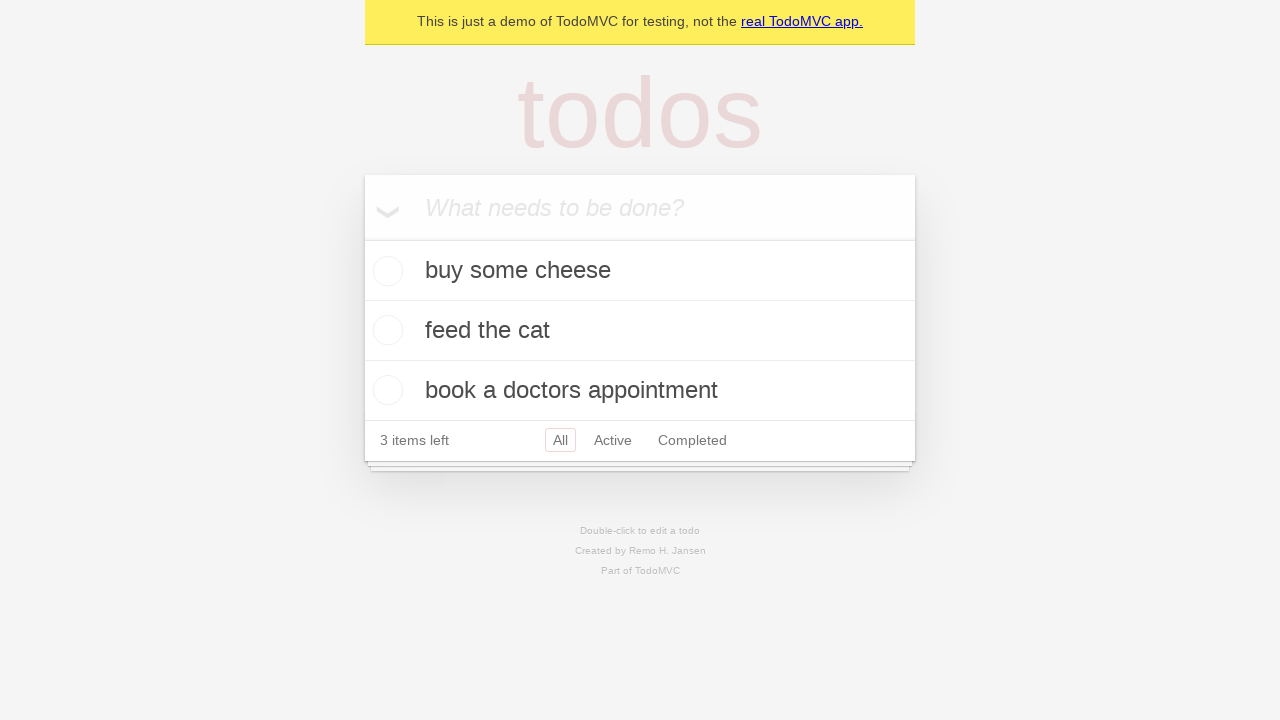

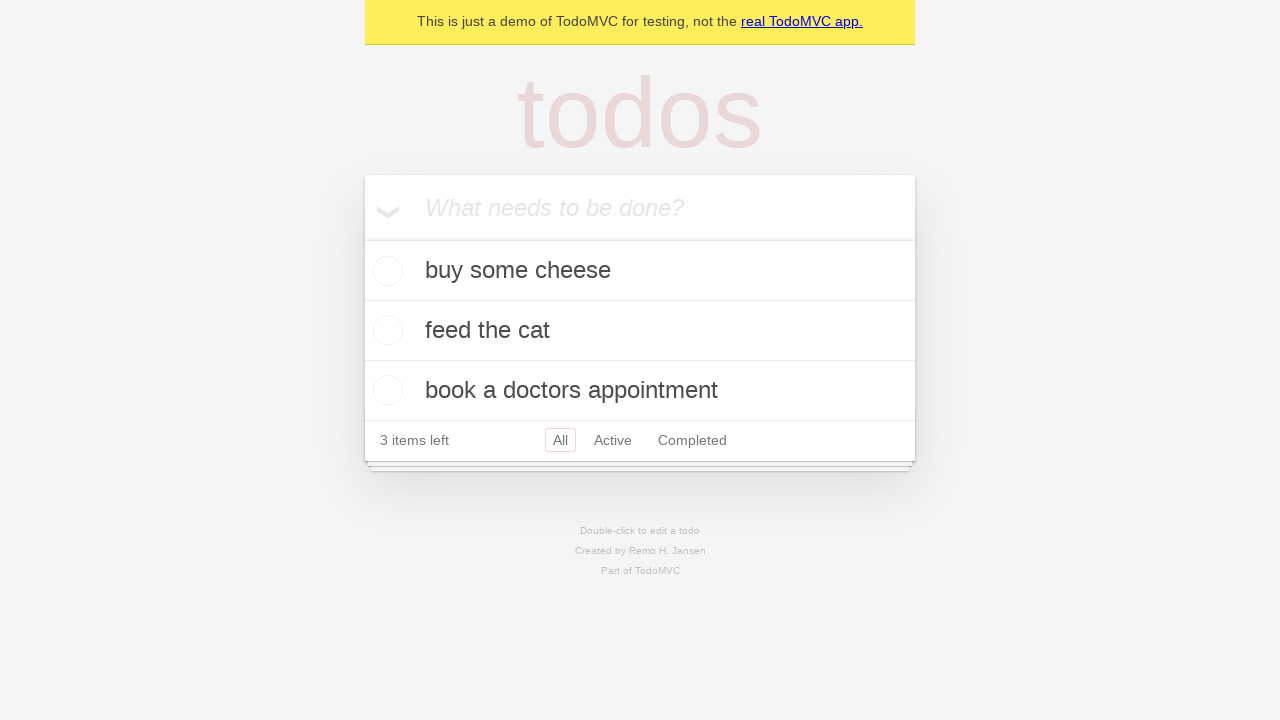